Tests the search functionality on the PROS website by clicking the search toggle, entering a search query, and verifying results contain the search term

Starting URL: http://pros.unicam.it/

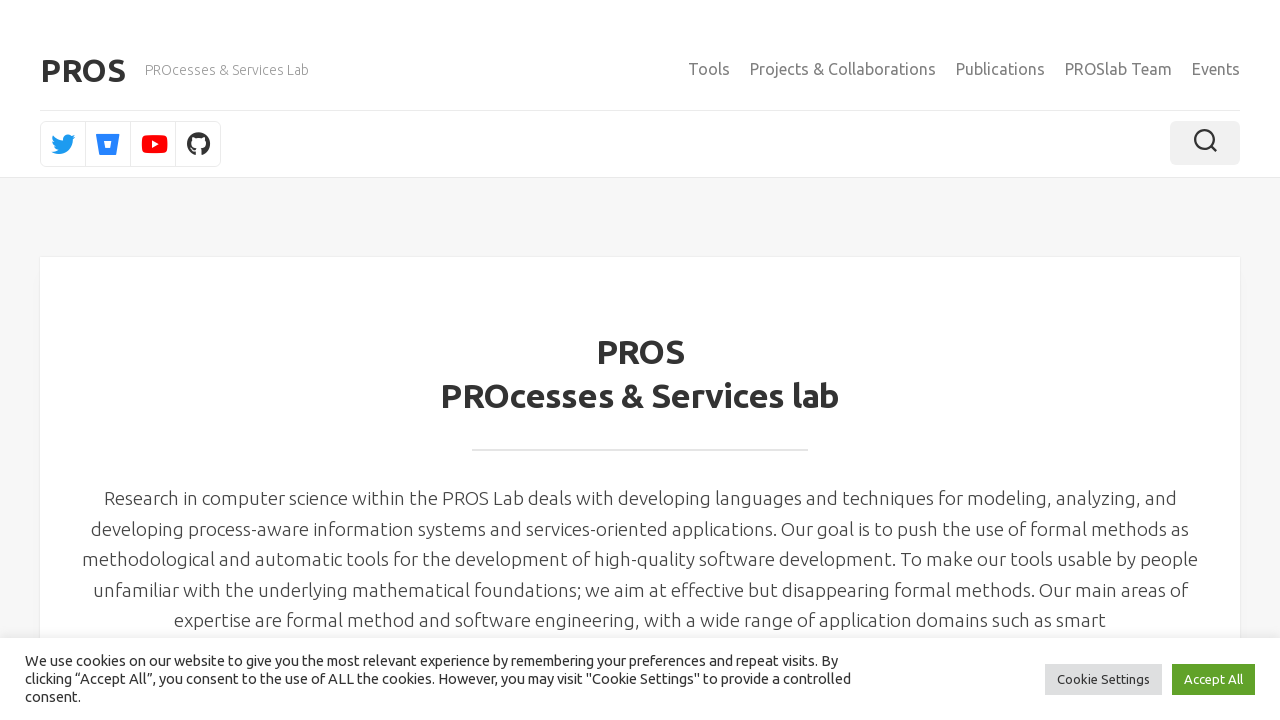

Clicked search toggle button to reveal search field at (1205, 143) on .toggle-search
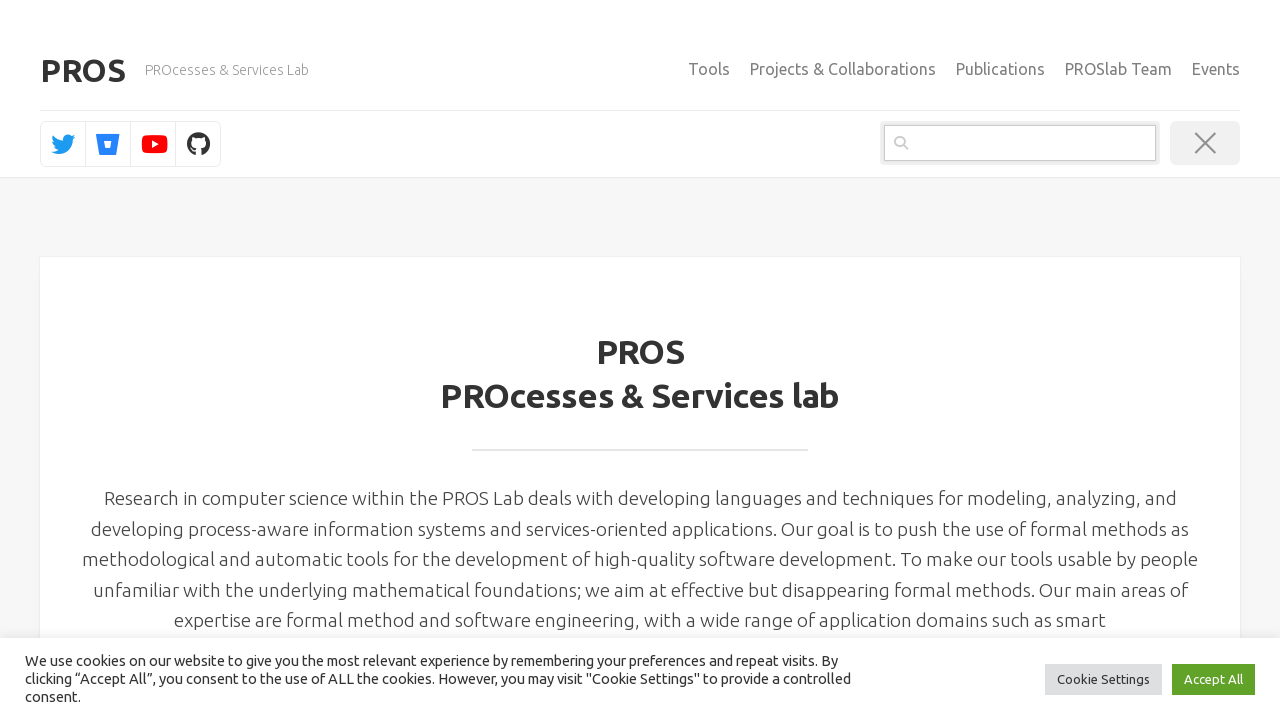

Clicked on search field to focus it at (1020, 143) on .search
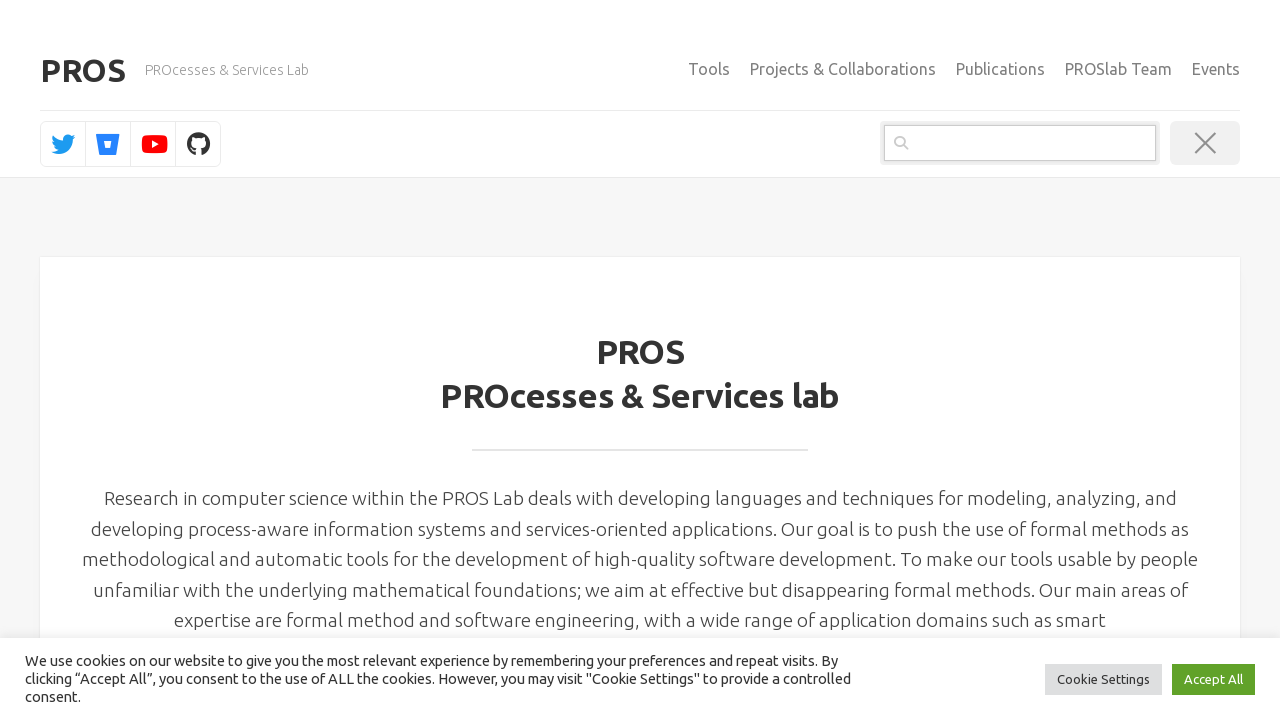

Filled search field with 'bprove' on .search
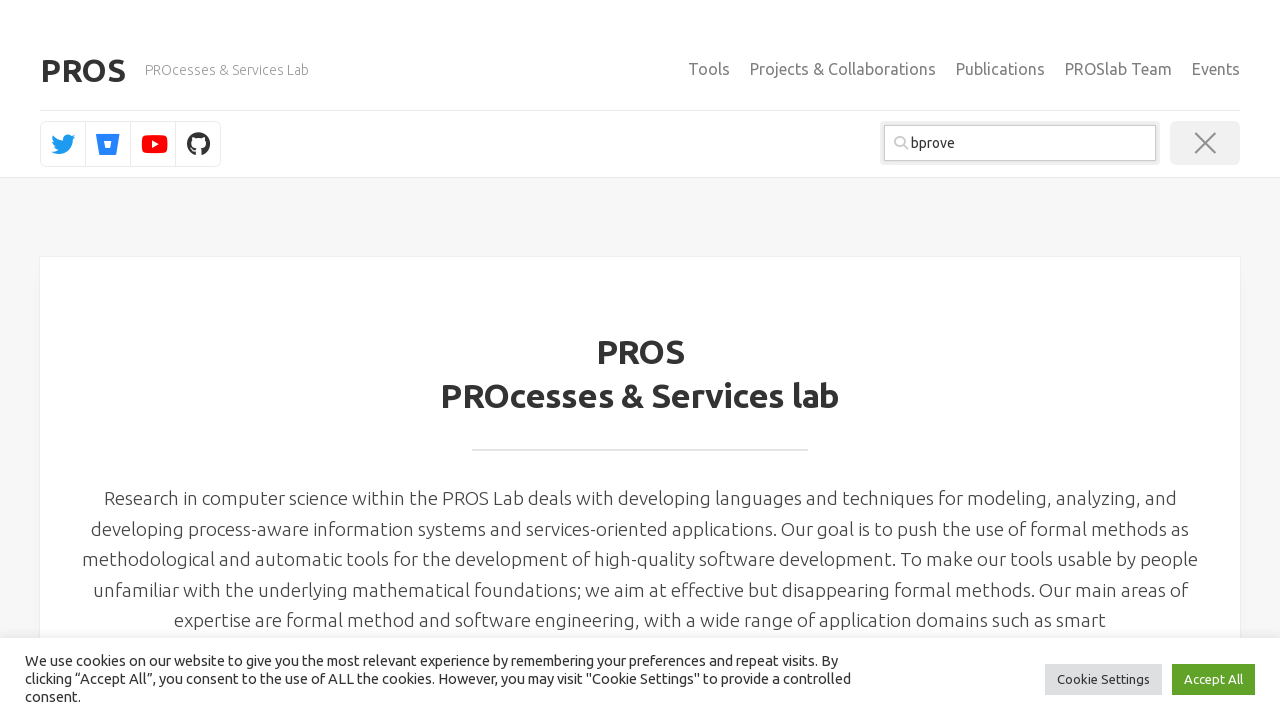

Pressed Enter to submit search query on .search
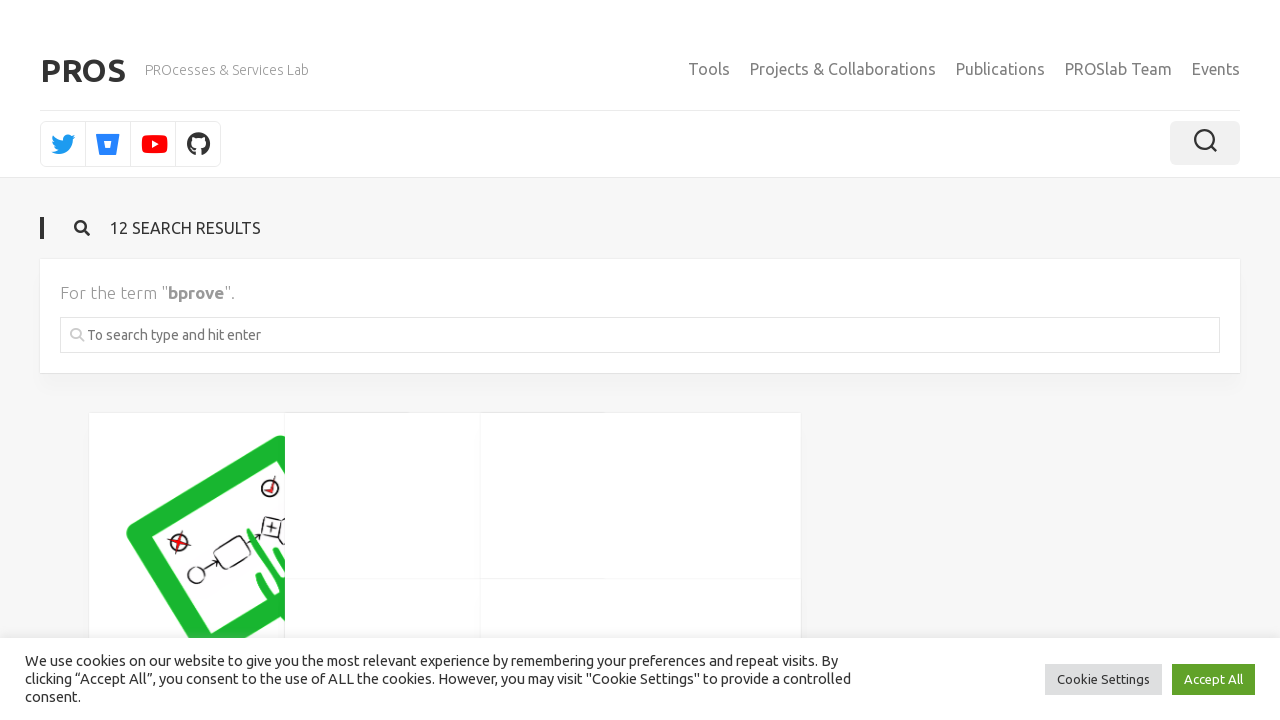

Search results loaded - portfolio titles are visible
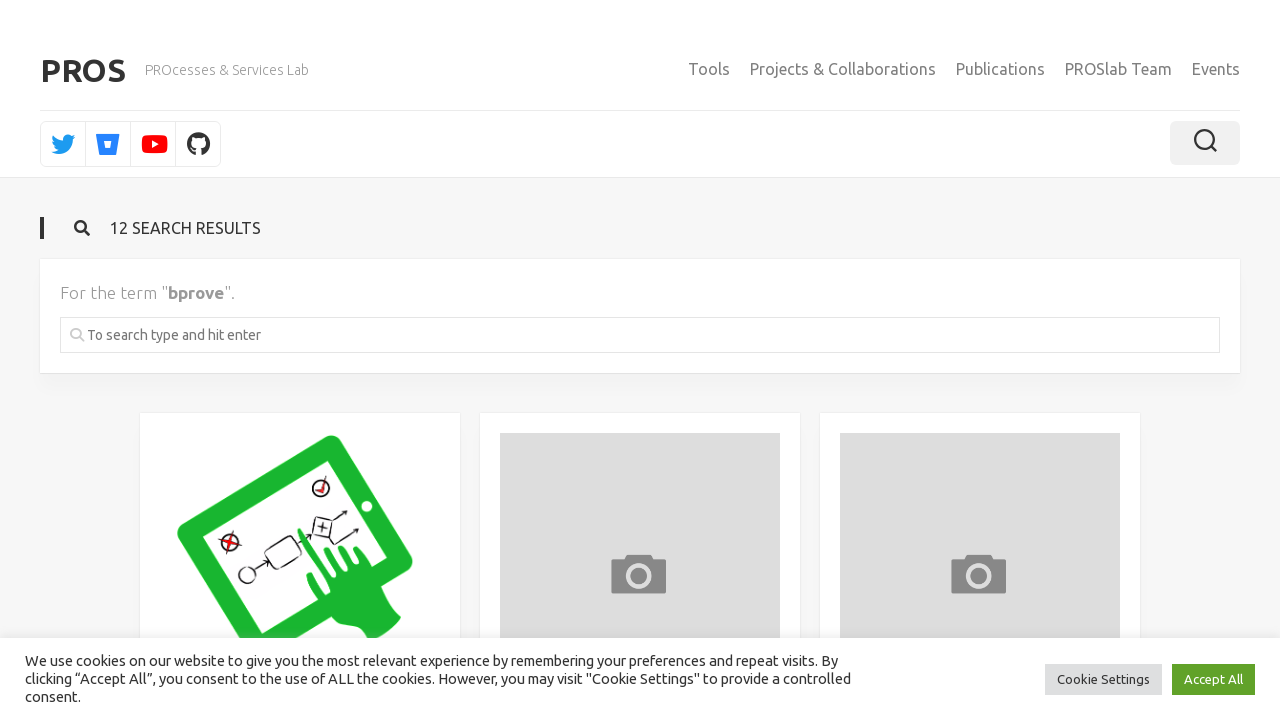

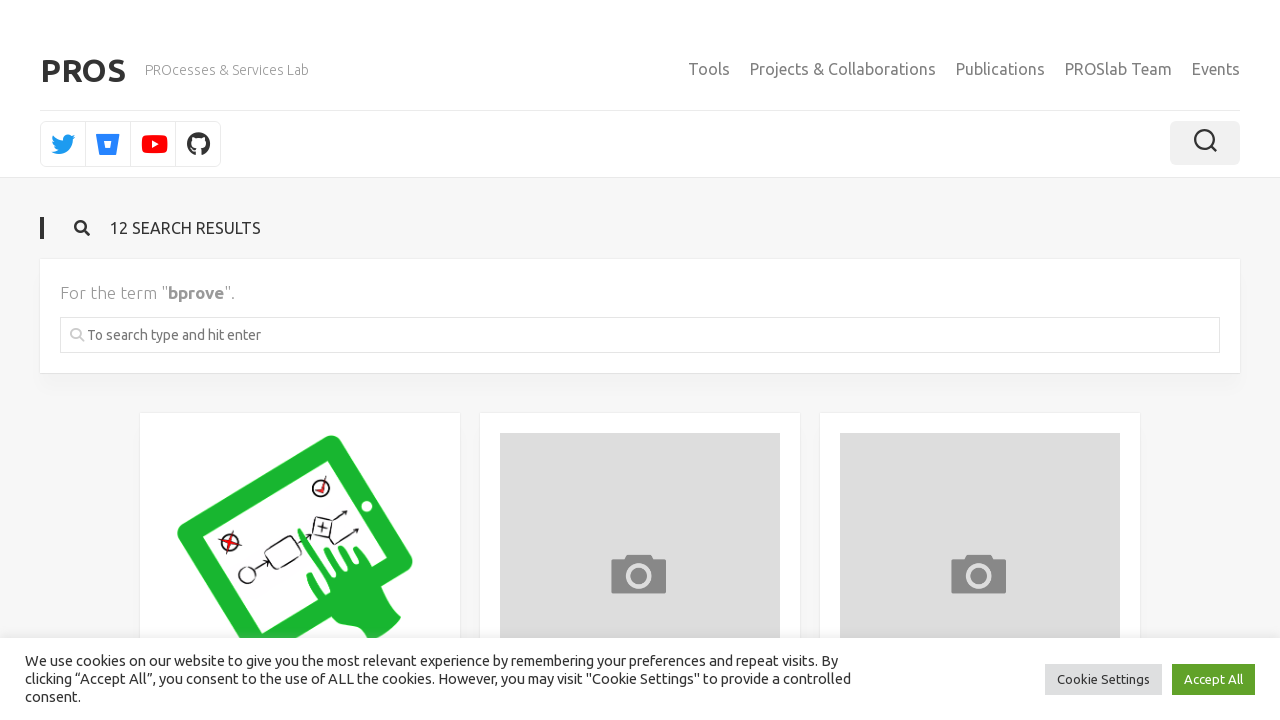